Navigates to a file download page and clicks the first download link to trigger a file download.

Starting URL: http://the-internet.herokuapp.com/download

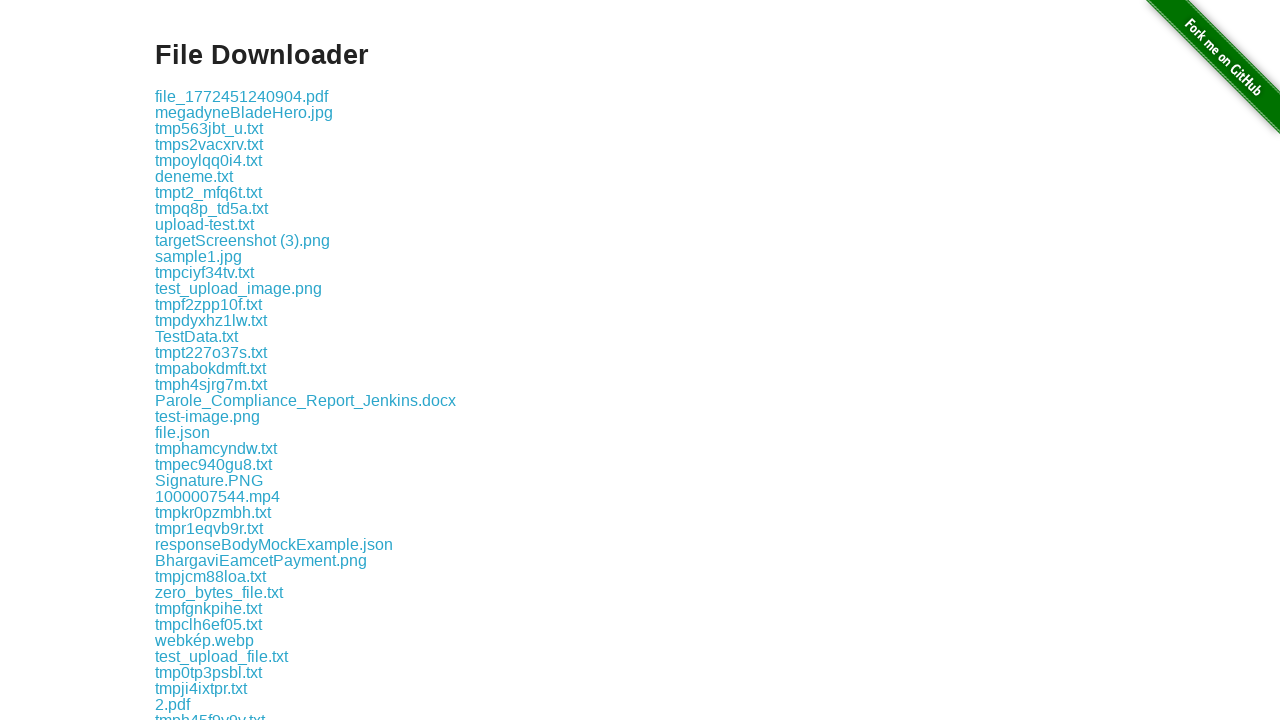

Clicked the first download link on the file download page at (242, 96) on .example a
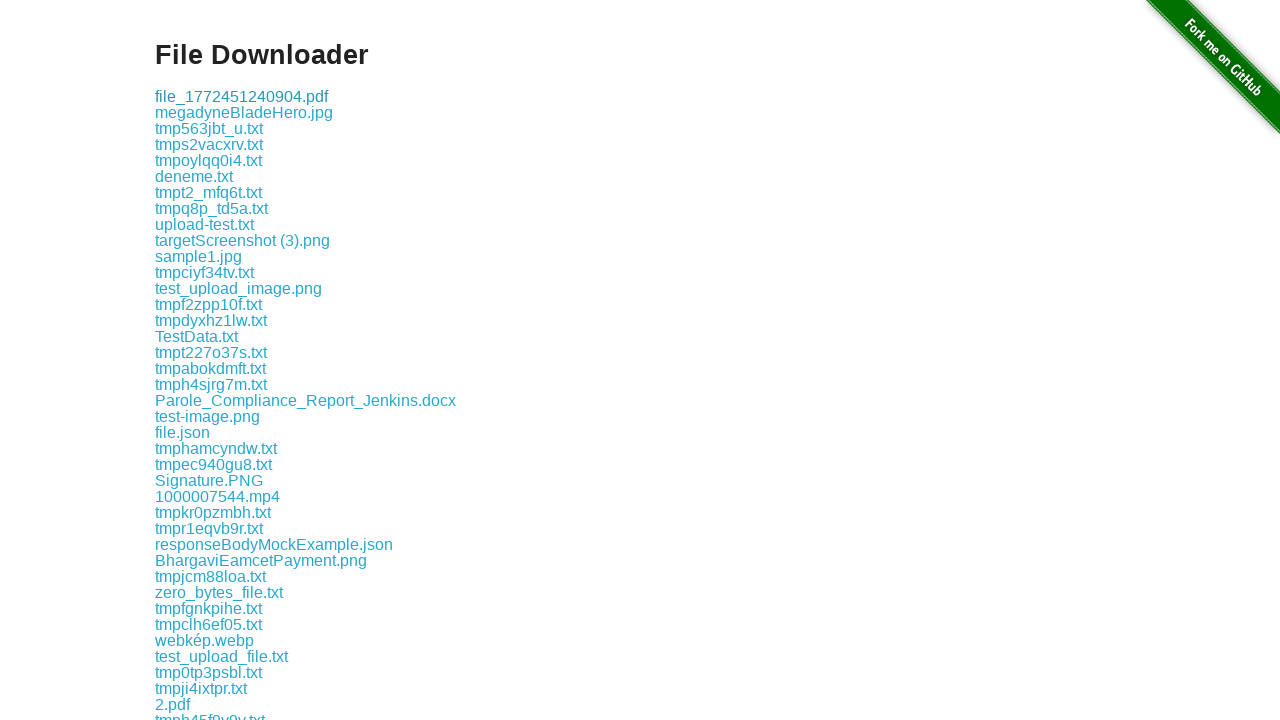

Waited 2 seconds for download to initiate
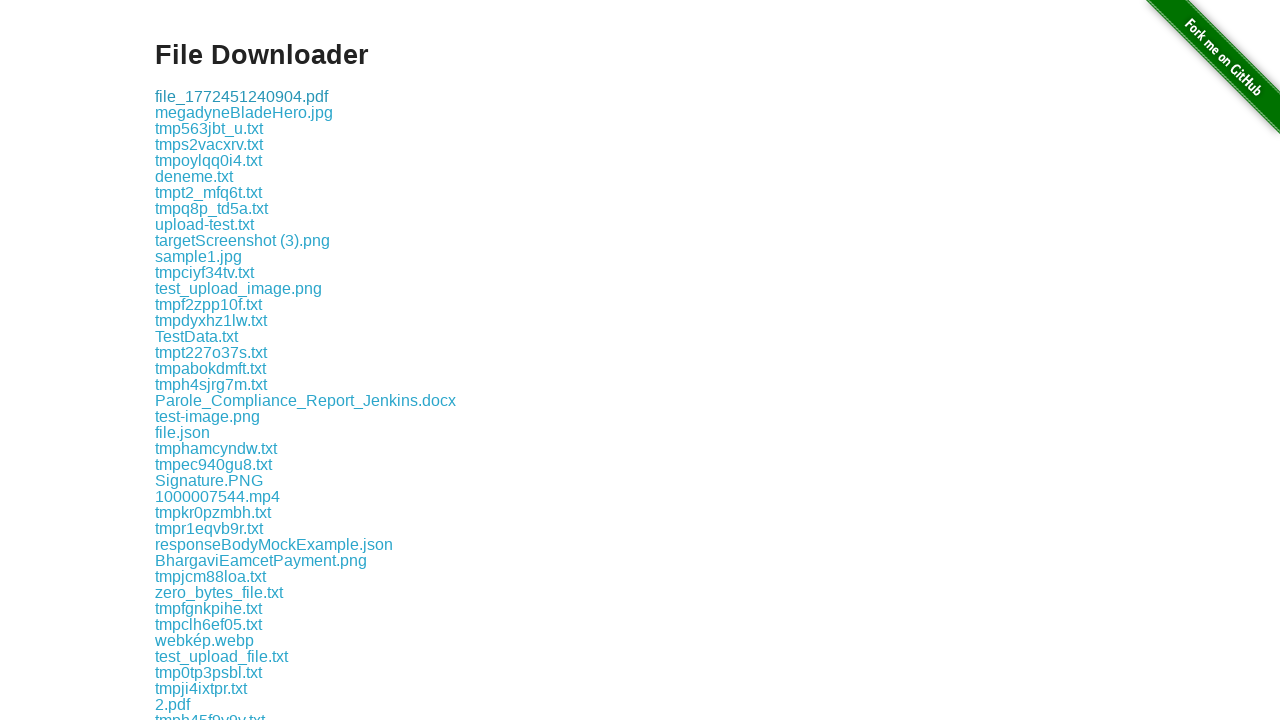

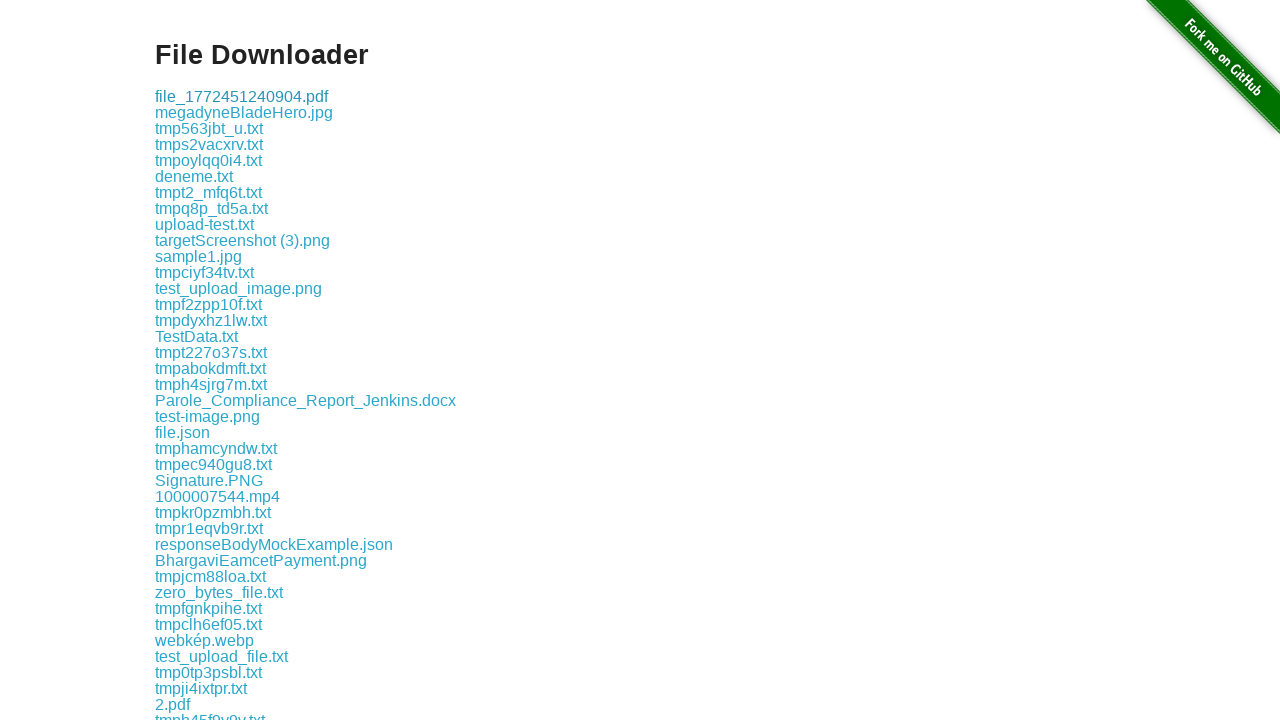